Tests the search functionality on a D&D class page by entering a search term and clicking the search button

Starting URL: https://dnd.su/class/

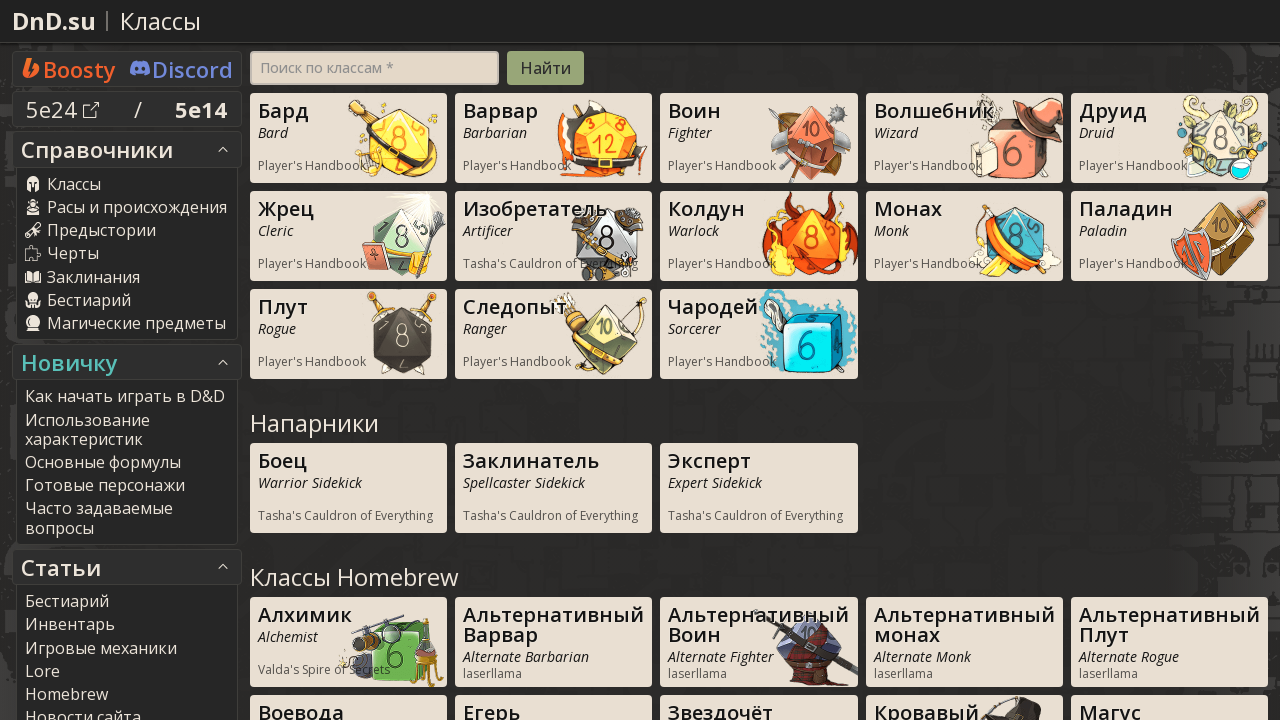

Search input field loaded on D&D class page
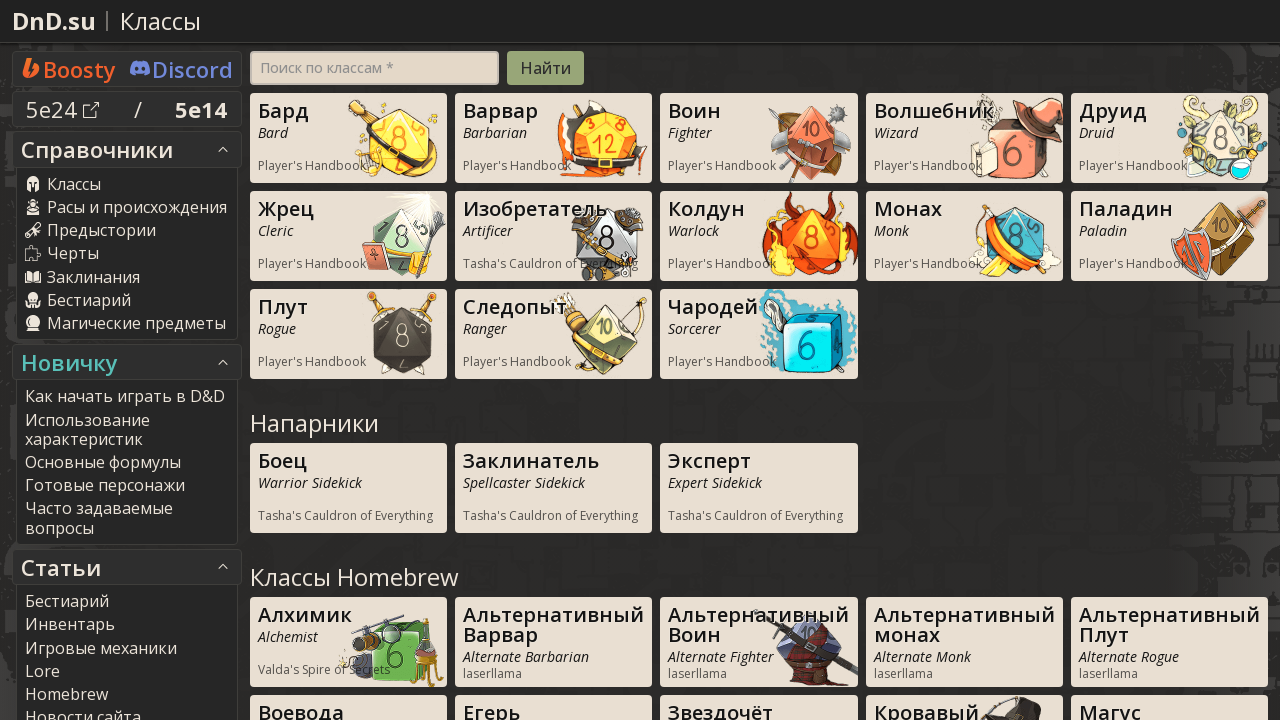

Entered search term 'Монах' in search field on //input[@type='text'][@name='search']
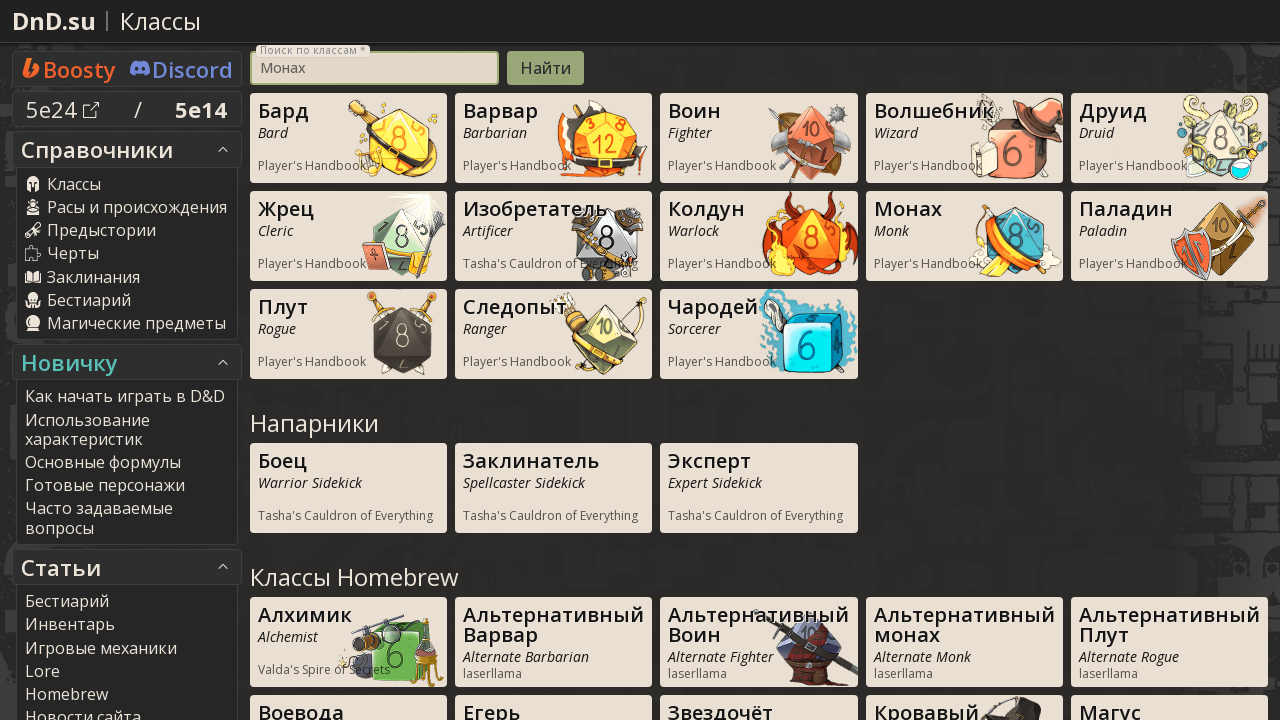

Clicked search button to execute search at (545, 68) on xpath=//input[@class='btn btn-green']
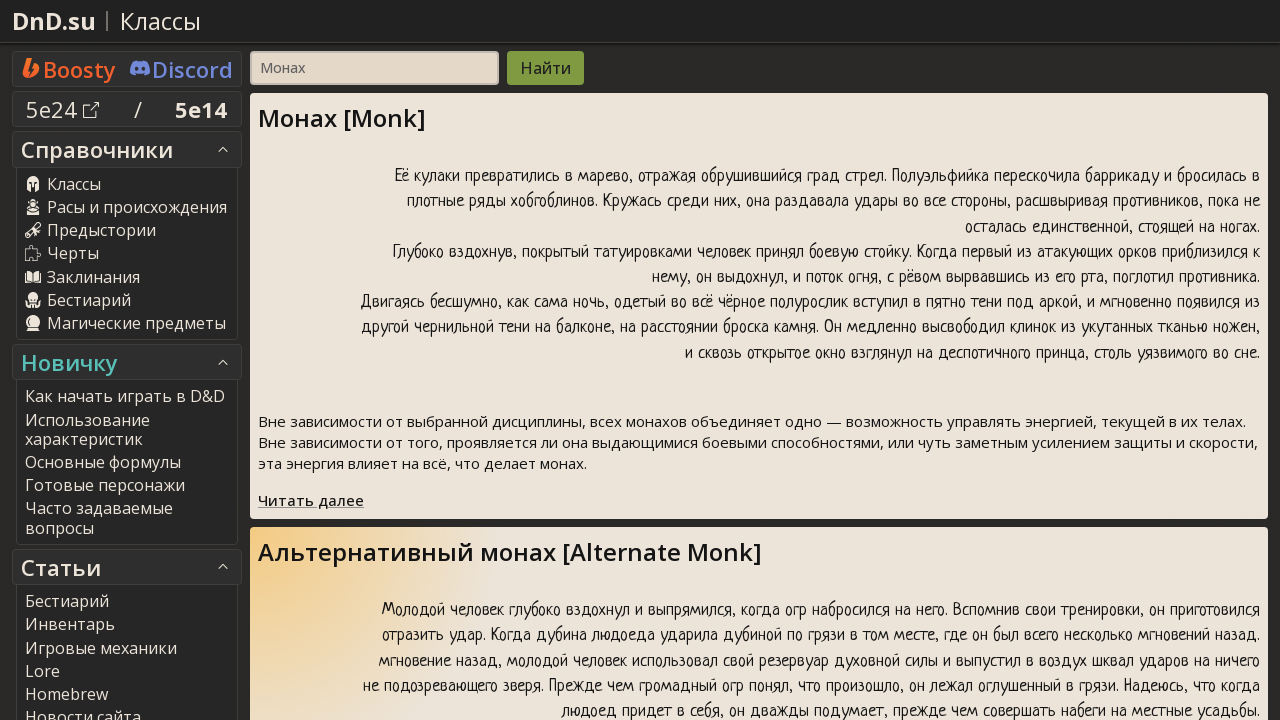

Search results page loaded and updated
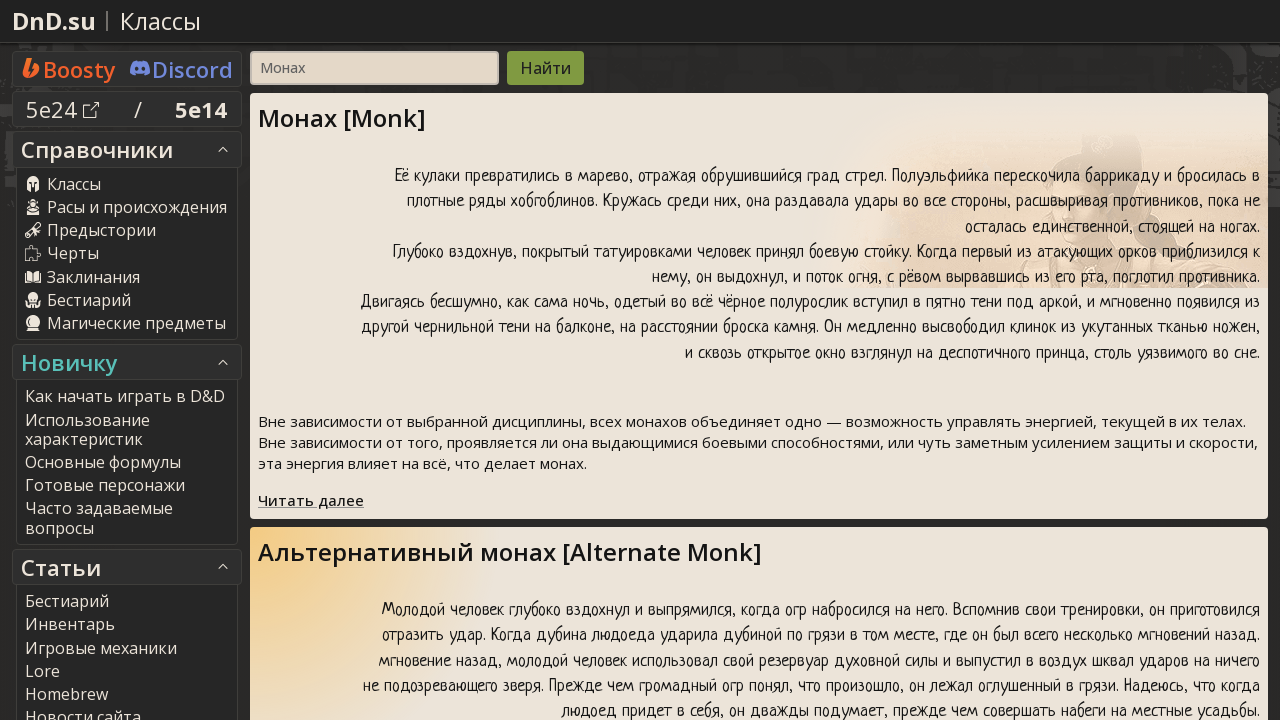

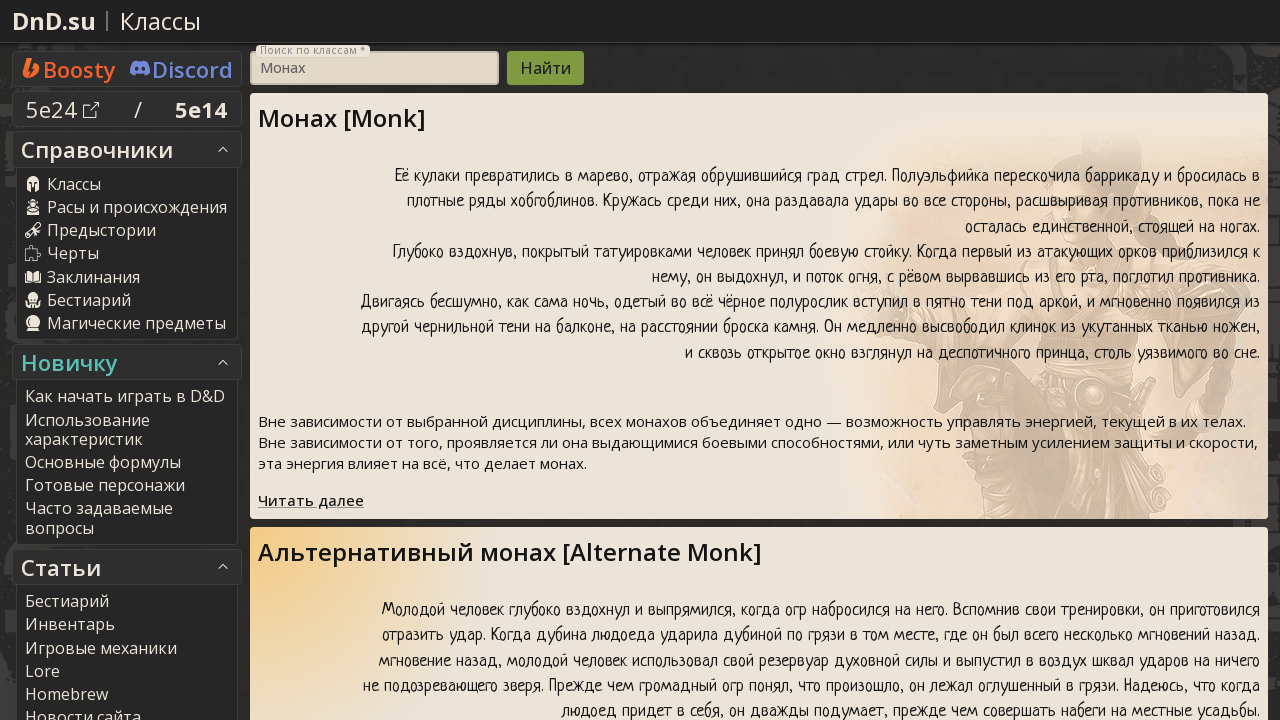